Tests various mouse and keyboard interactions on a demo page including double-click, right-click, hover, and keyboard key presses

Starting URL: https://demoqa.com/buttons

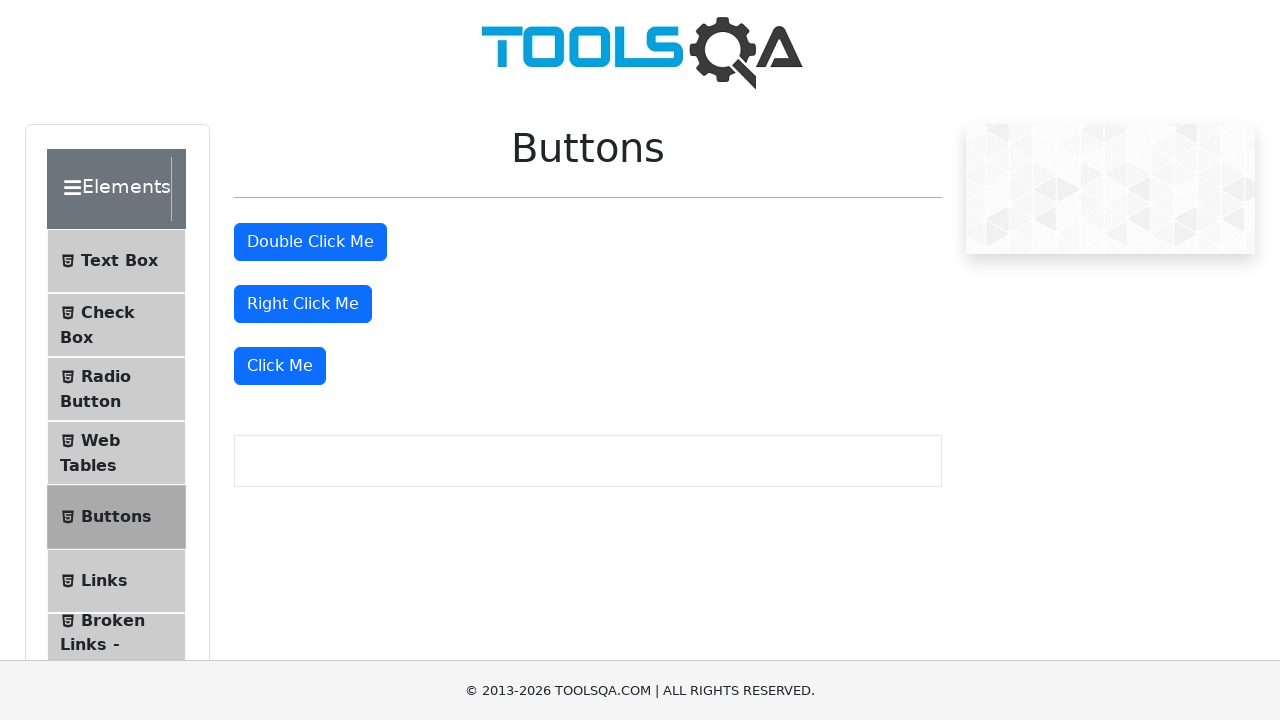

Double-clicked the double-click button at (310, 242) on #doubleClickBtn
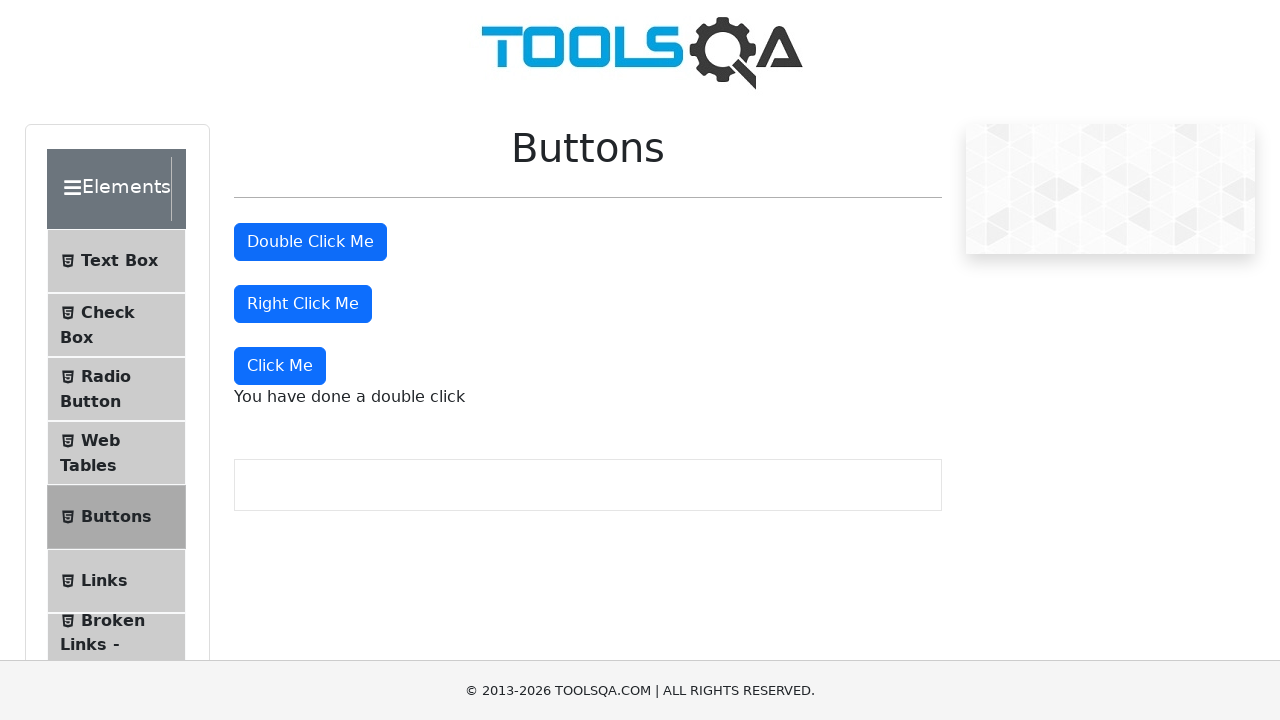

Right-clicked the right-click button at (303, 304) on #rightClickBtn
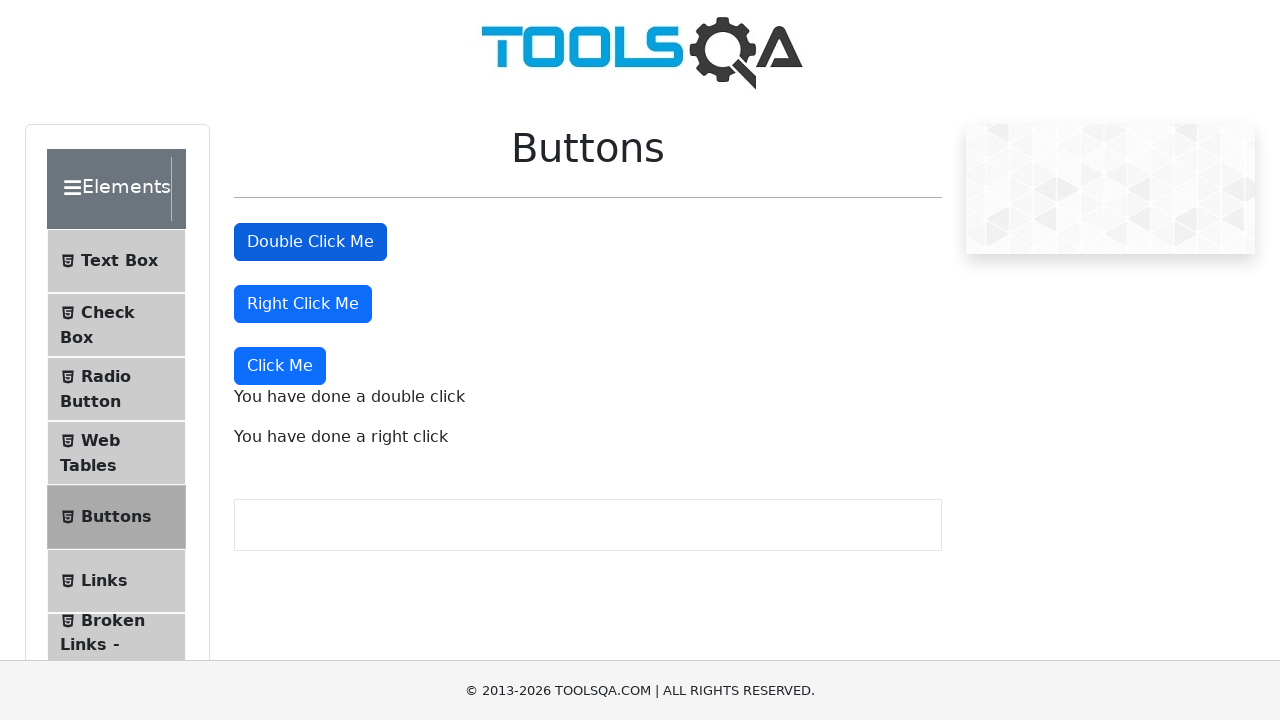

Hovered over the right-click button at (303, 304) on #rightClickBtn
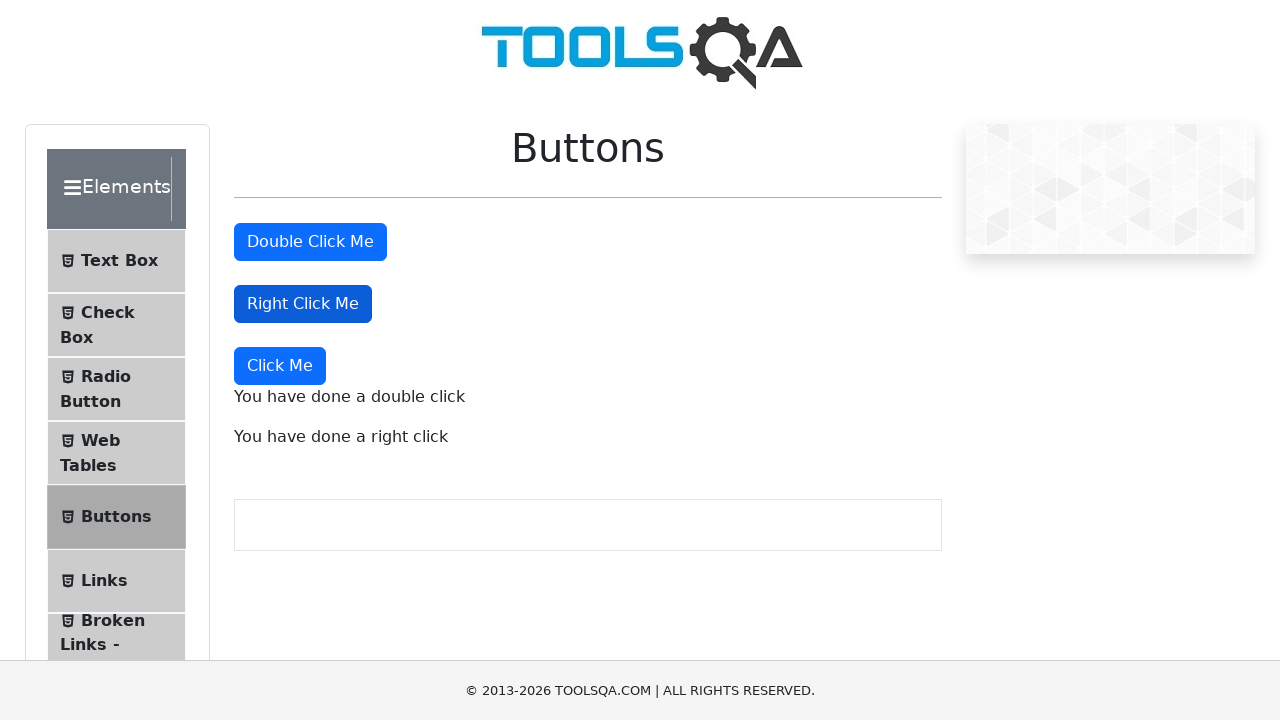

Pressed multiply key (*) on keyboard
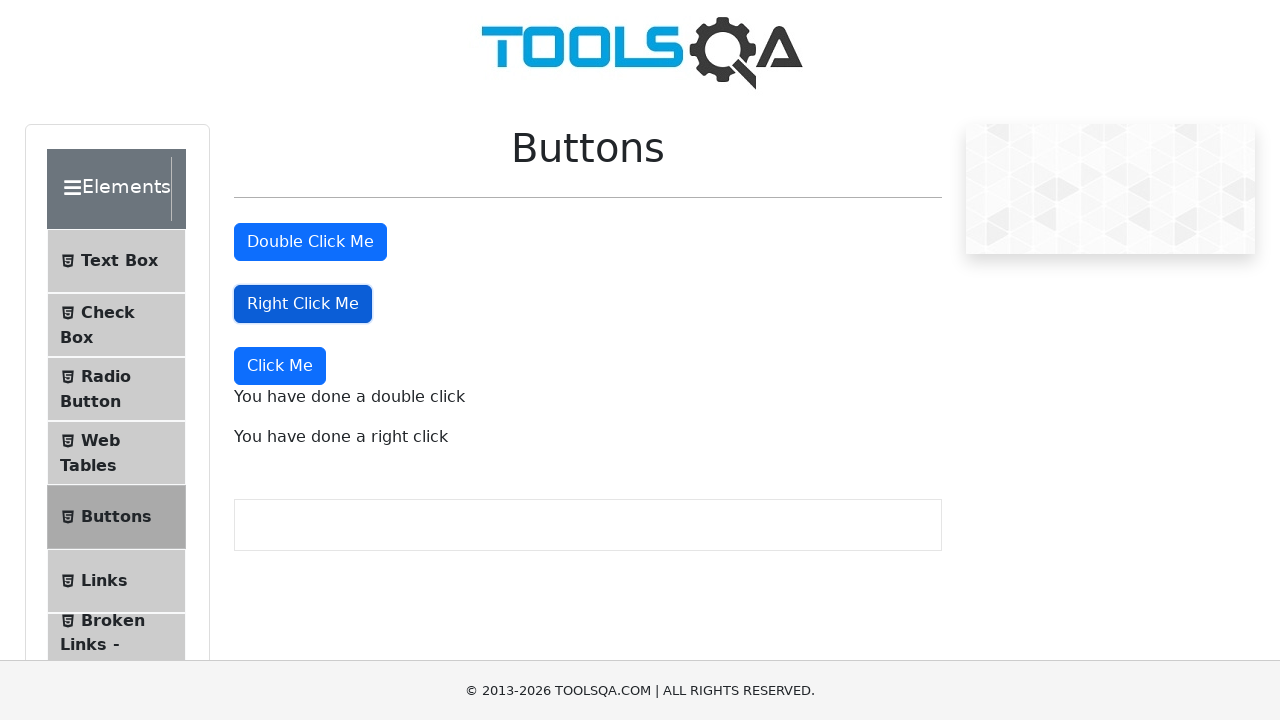

Pressed equals key (=) on keyboard
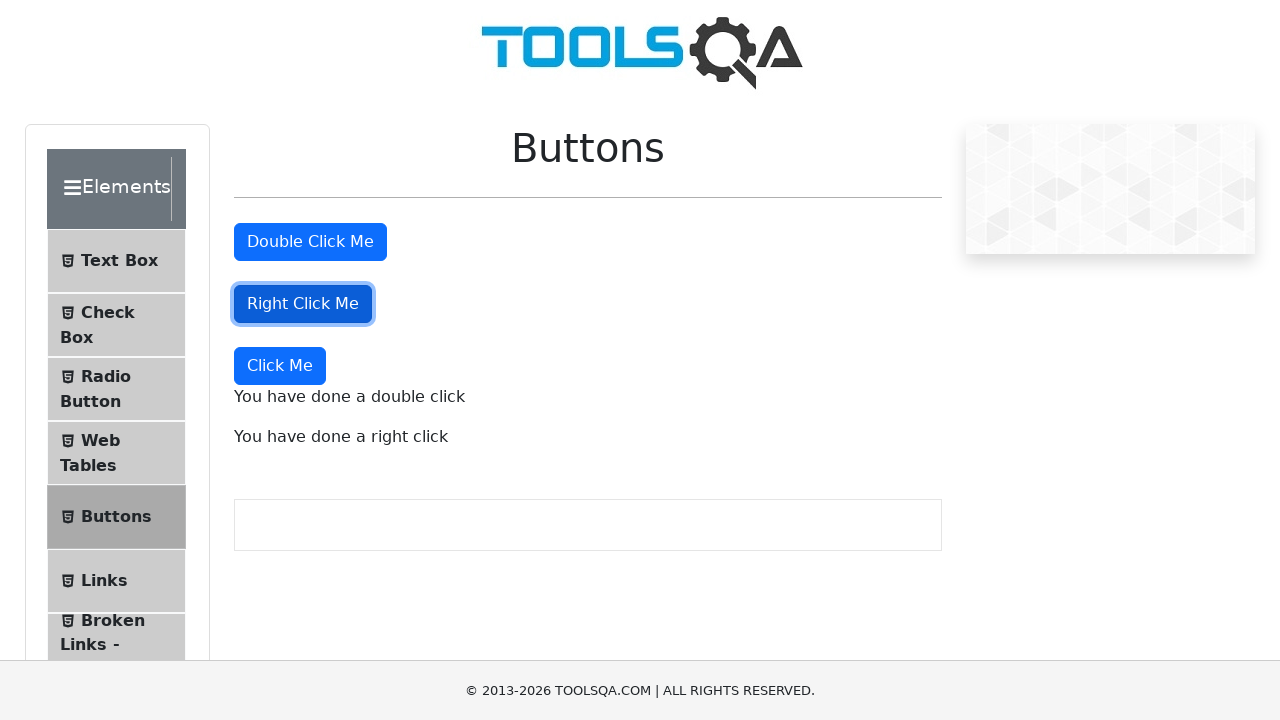

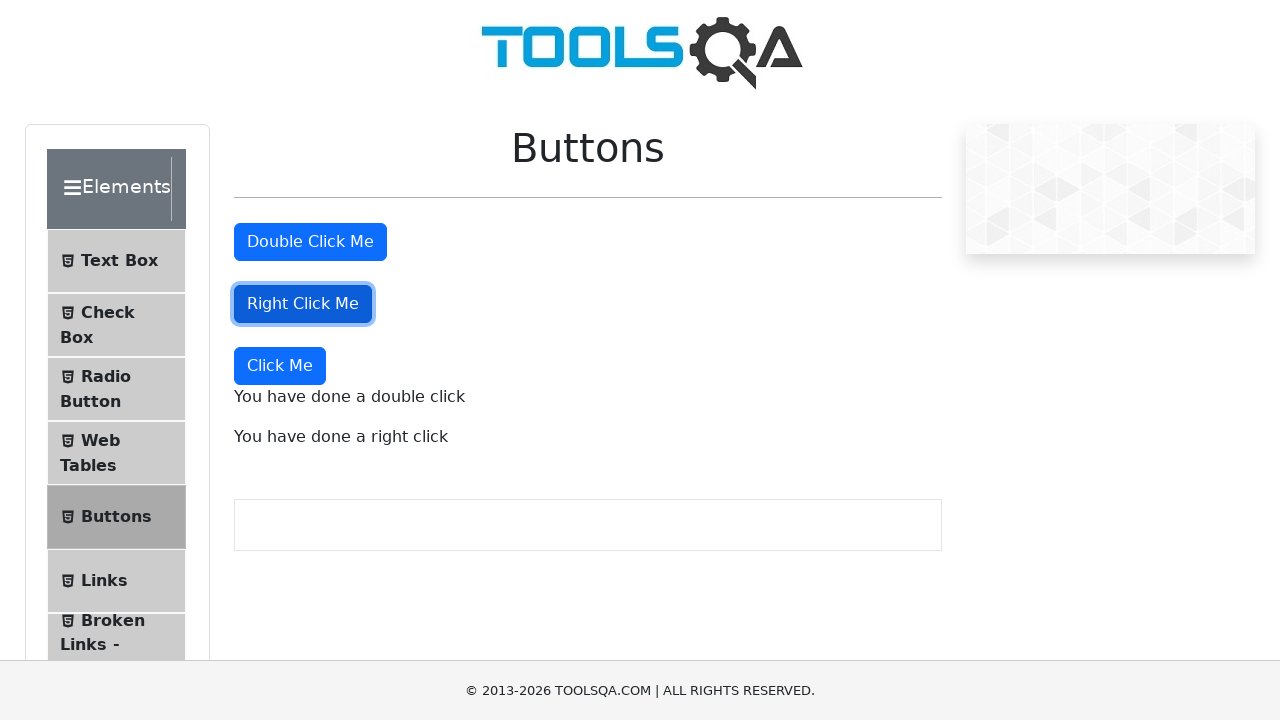